Tests file download functionality by navigating to a test data site and clicking a download link for a DOC file.

Starting URL: https://freetestdata.com/document-files/doc/

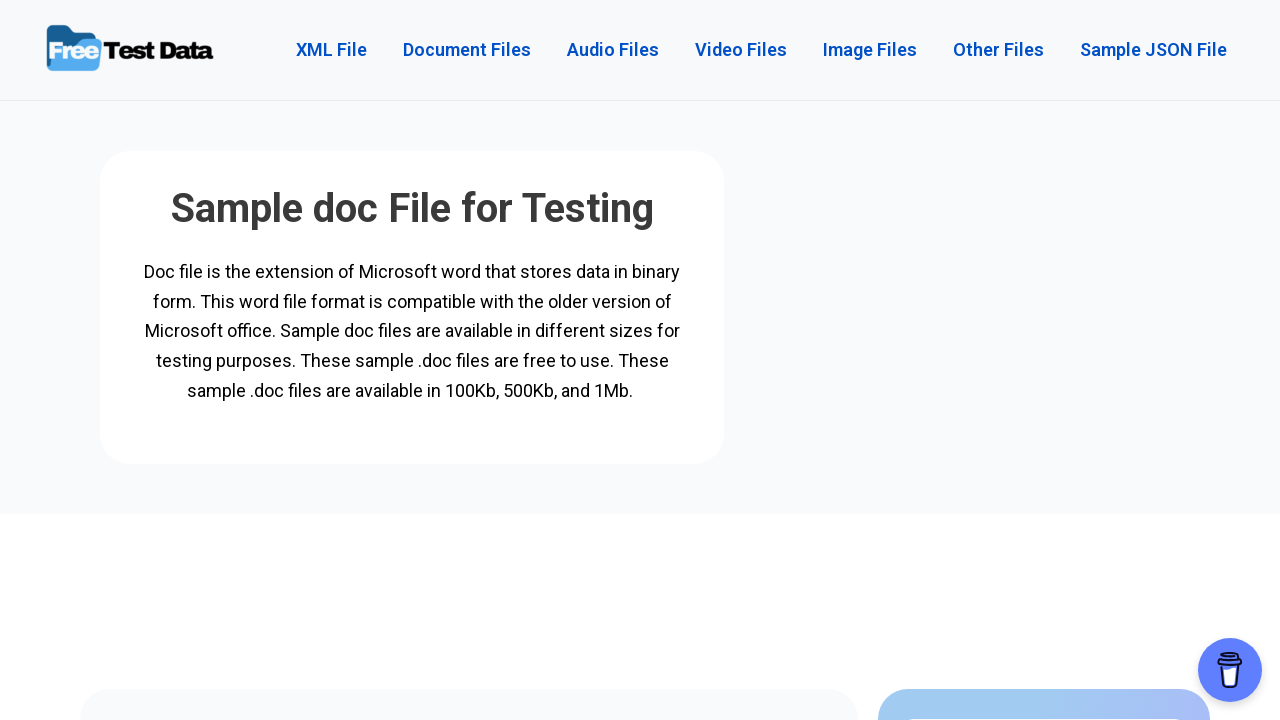

Download link for 100KB_DOC.doc became visible
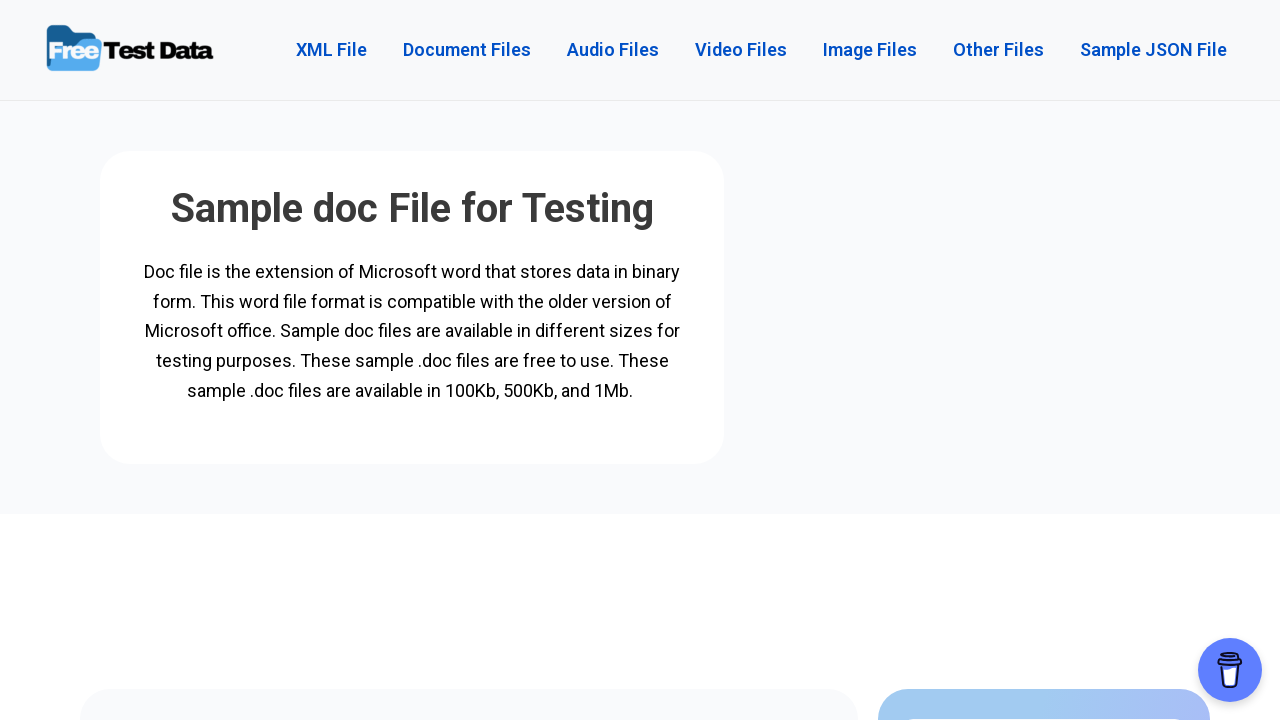

Clicked download link for 100KB_DOC.doc file at (715, 361) on a[href*='100KB_DOC.doc']
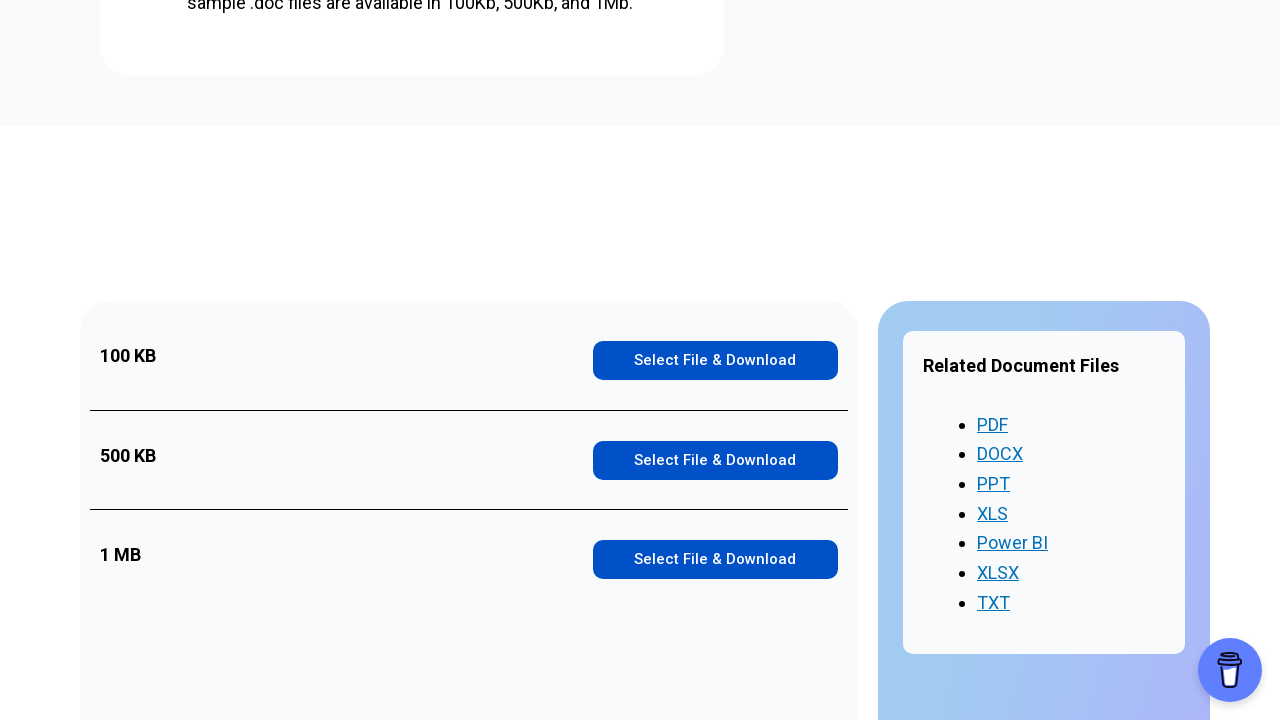

Waited 2 seconds for download to initiate
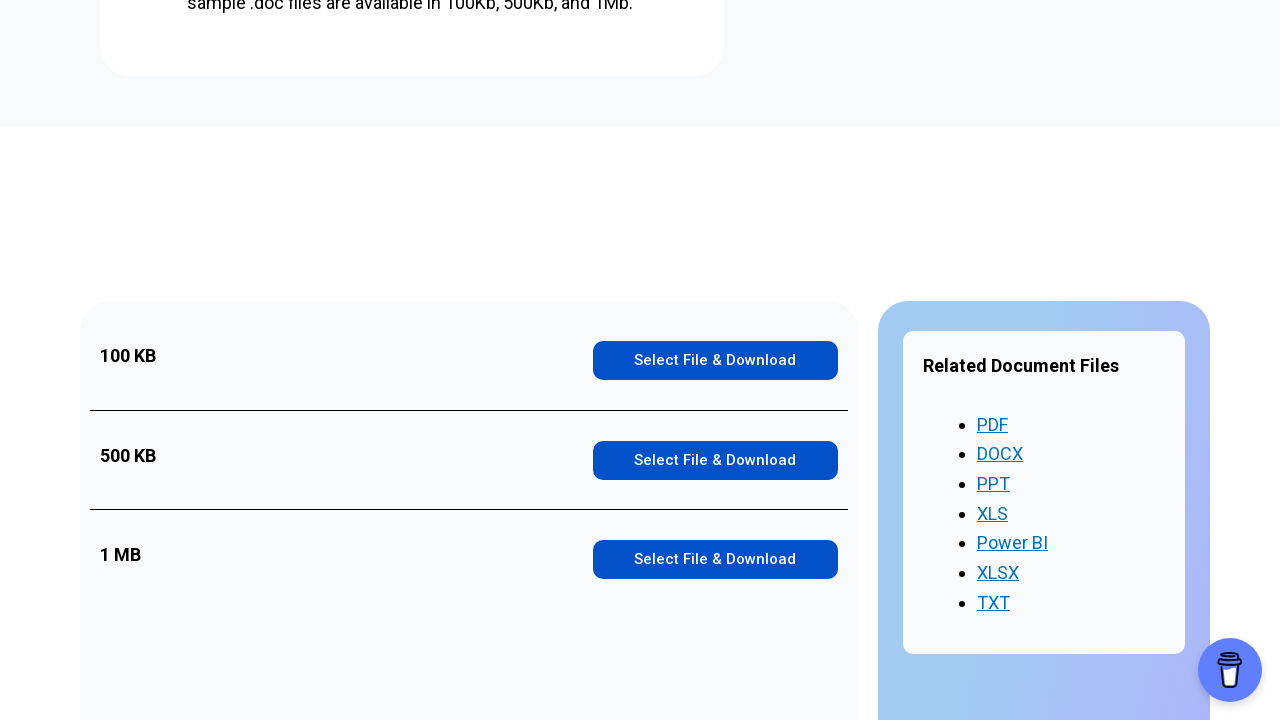

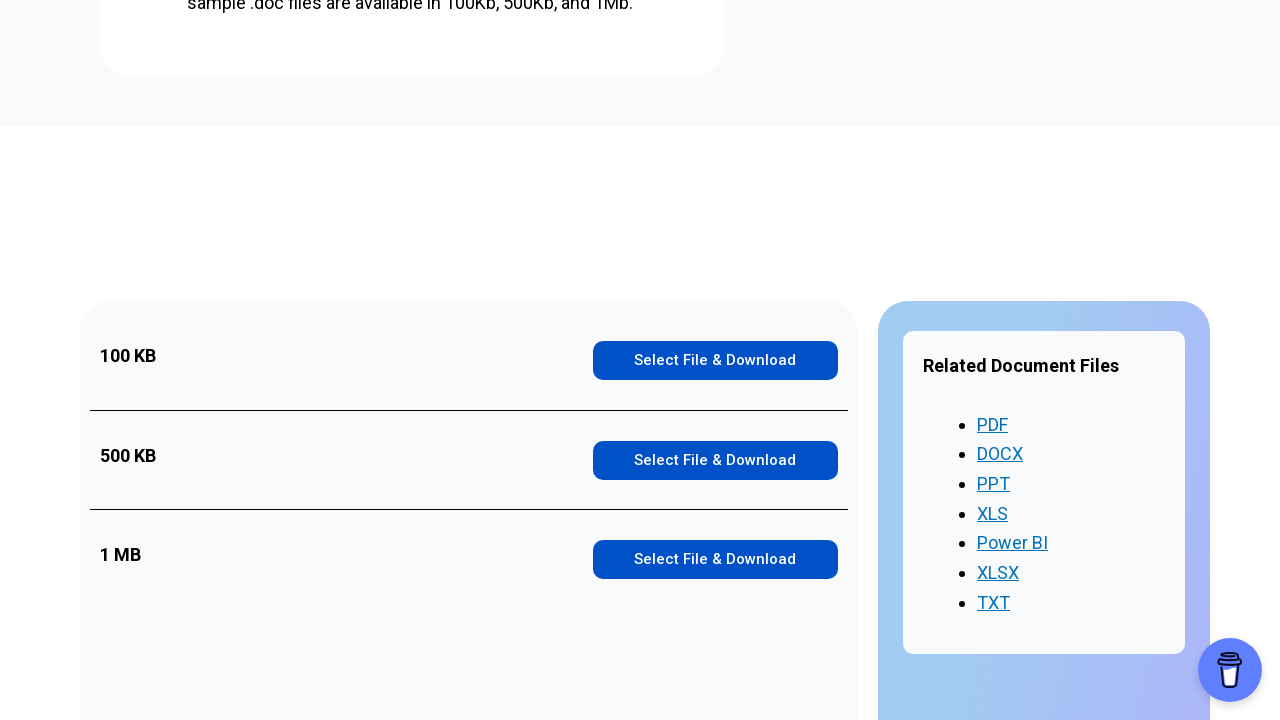